Tests the JPG to PNG converter website by navigating to the page and interacting with the file upload element by hovering over it

Starting URL: https://jpg2png.com/

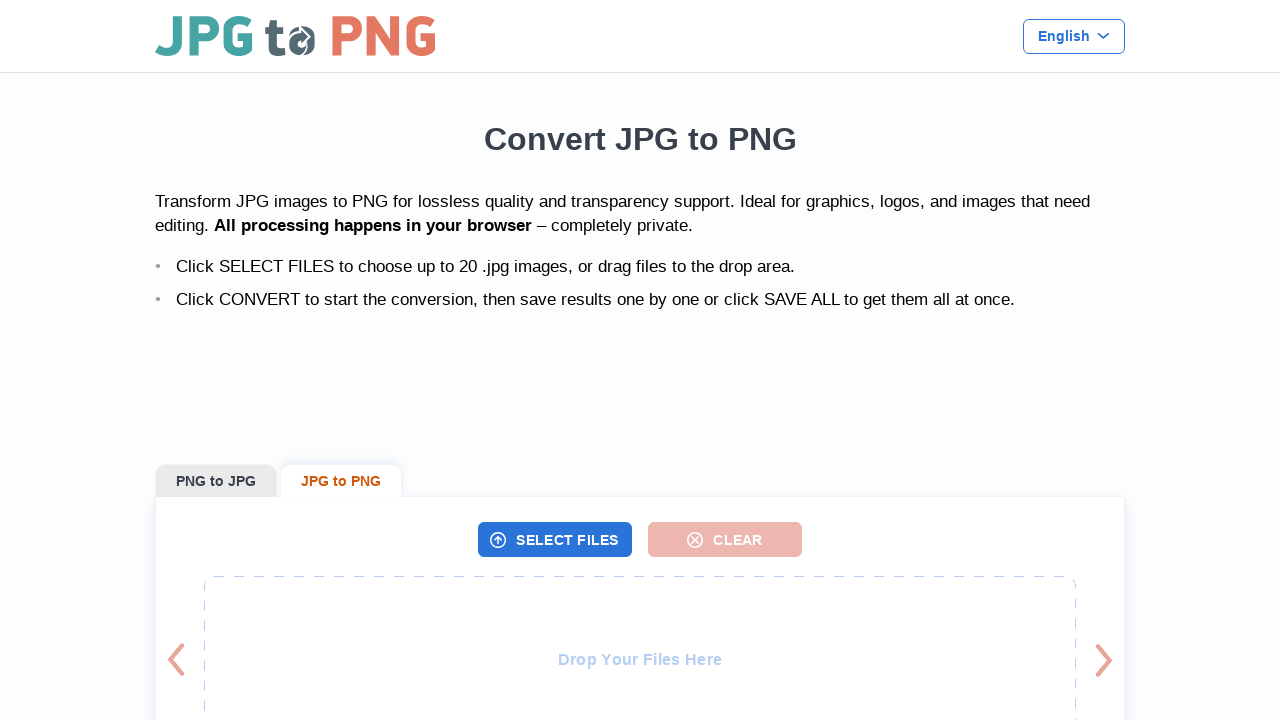

File upload label element is visible
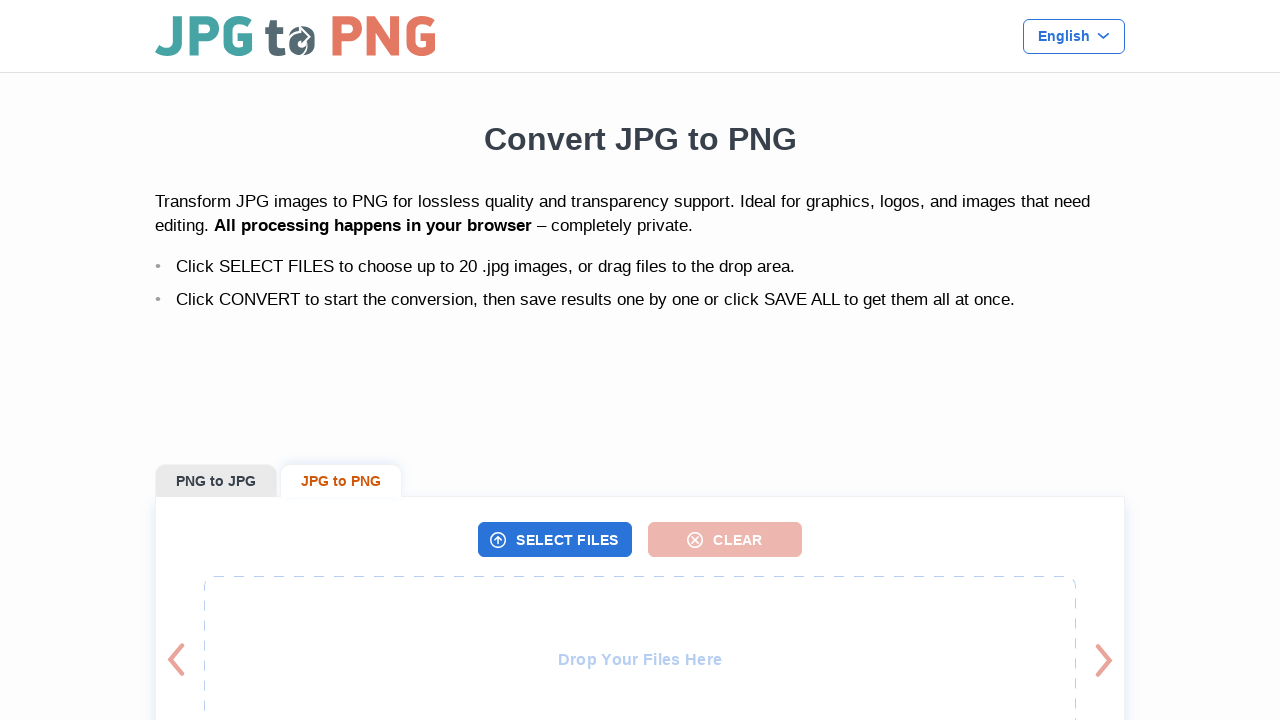

Hovered over the file upload element at (555, 540) on xpath=//*[@id='app']/div[1]/label
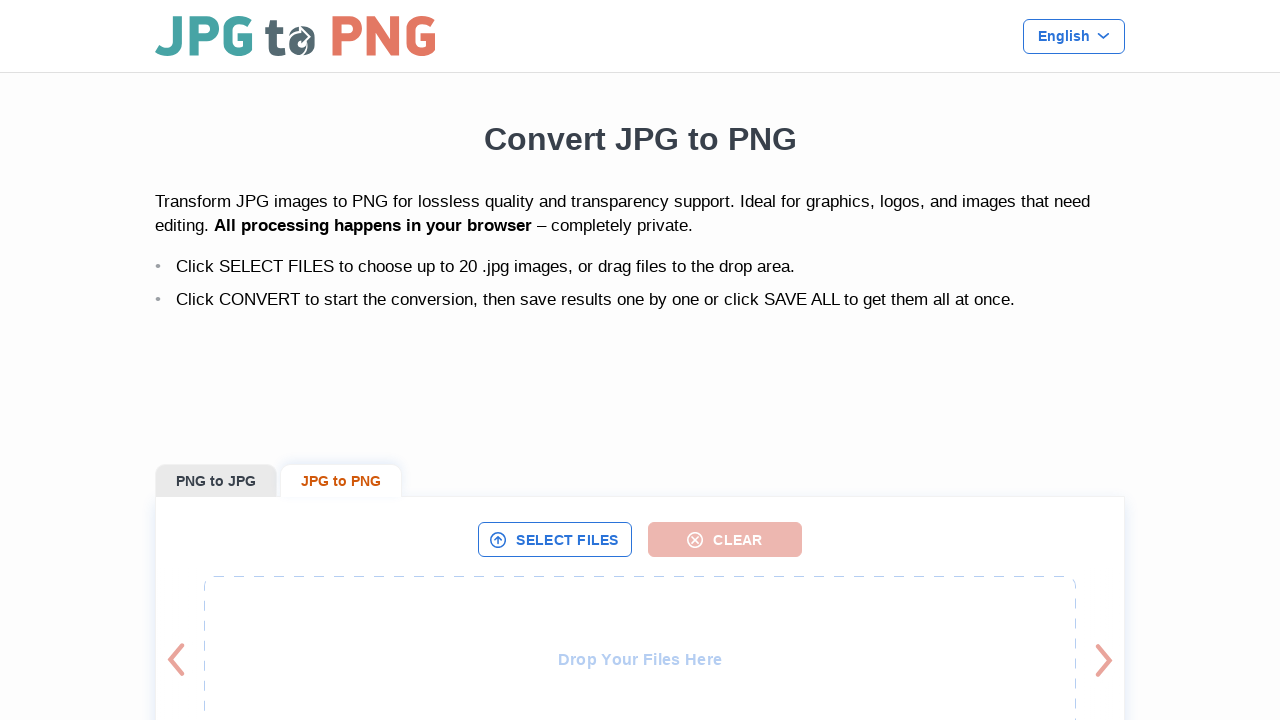

Waited 1 second for hover effects to complete
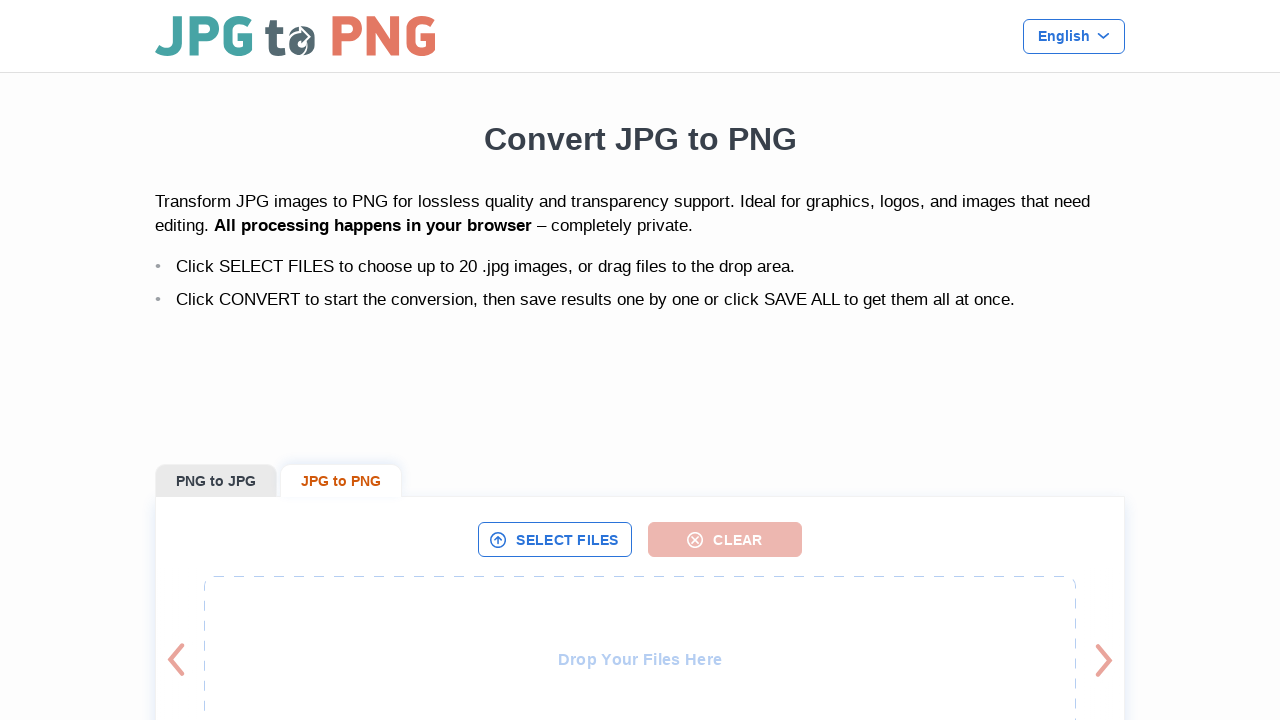

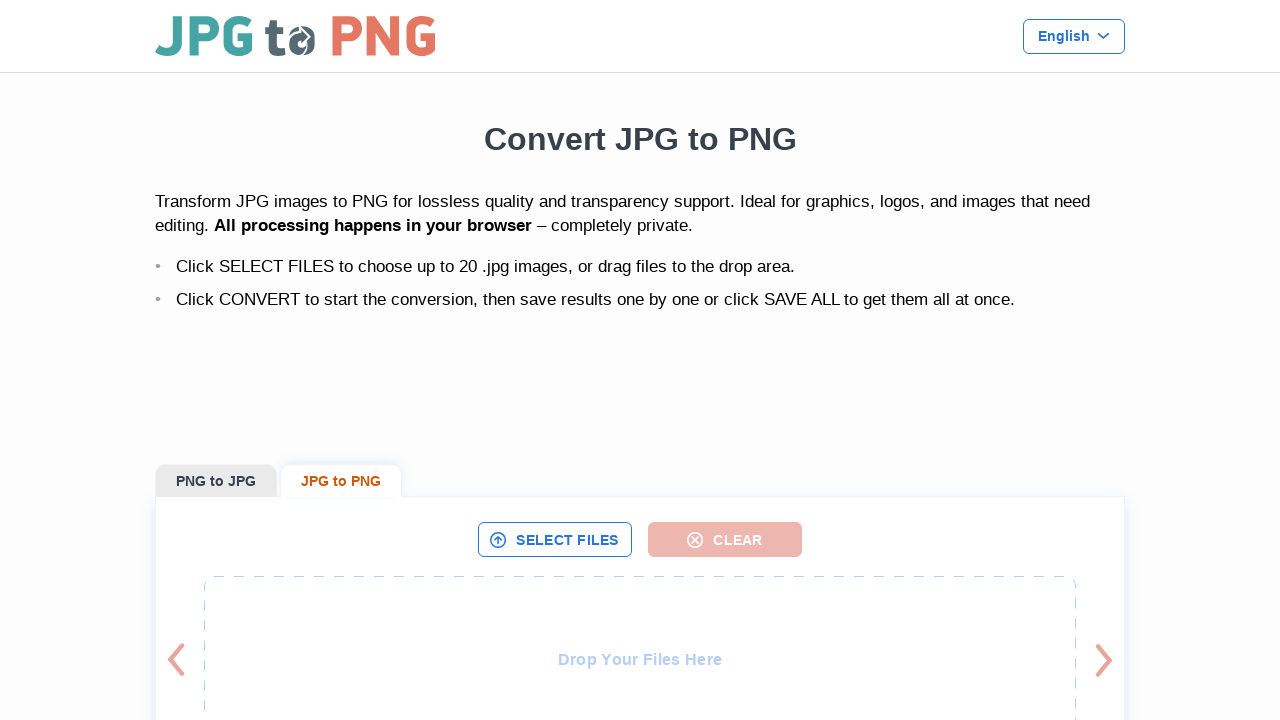